Tests that clicking the Email column header sorts email addresses in ascending alphabetical order.

Starting URL: http://the-internet.herokuapp.com/tables

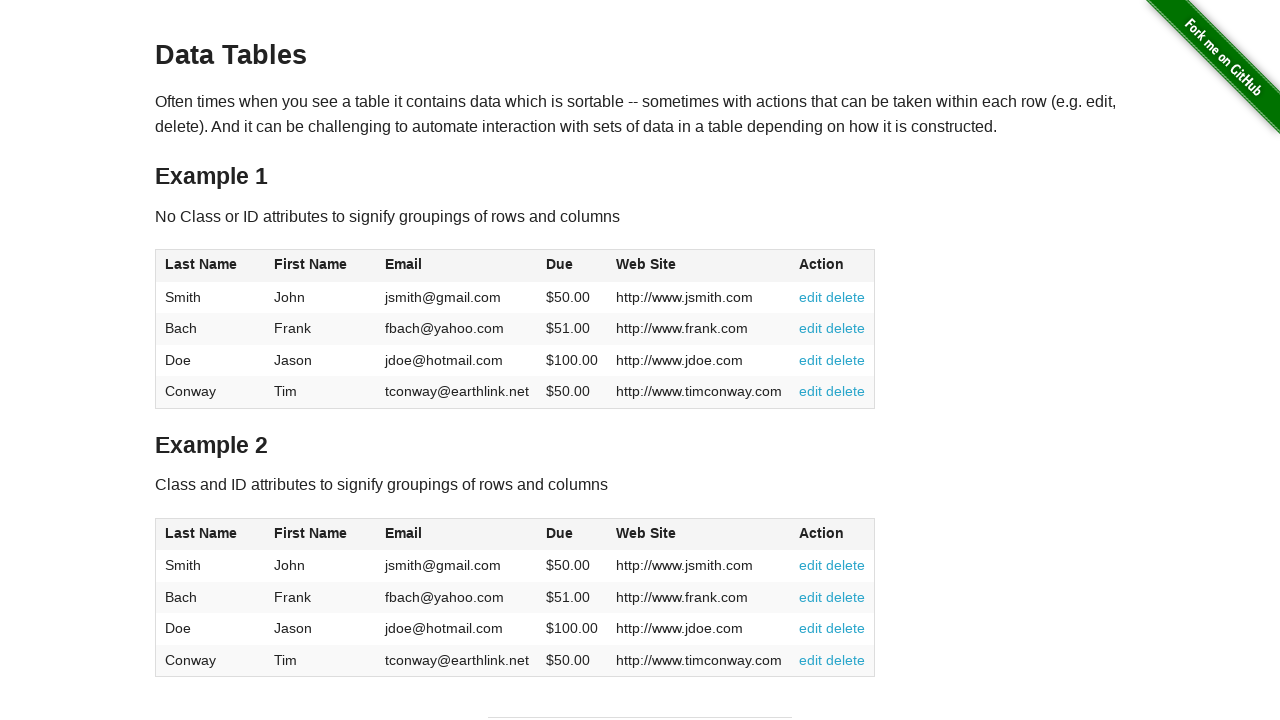

Clicked Email column header to sort in ascending order at (457, 266) on #table1 thead tr th:nth-of-type(3)
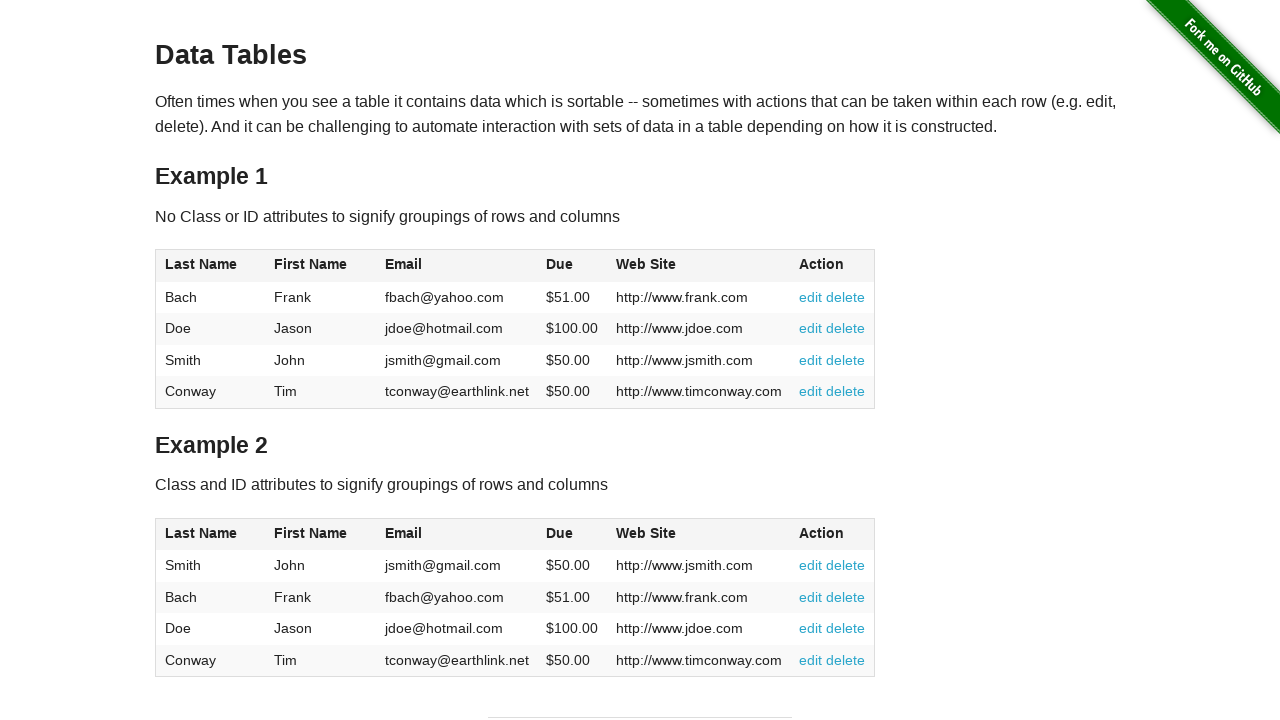

Email column values loaded and displayed in ascending alphabetical order
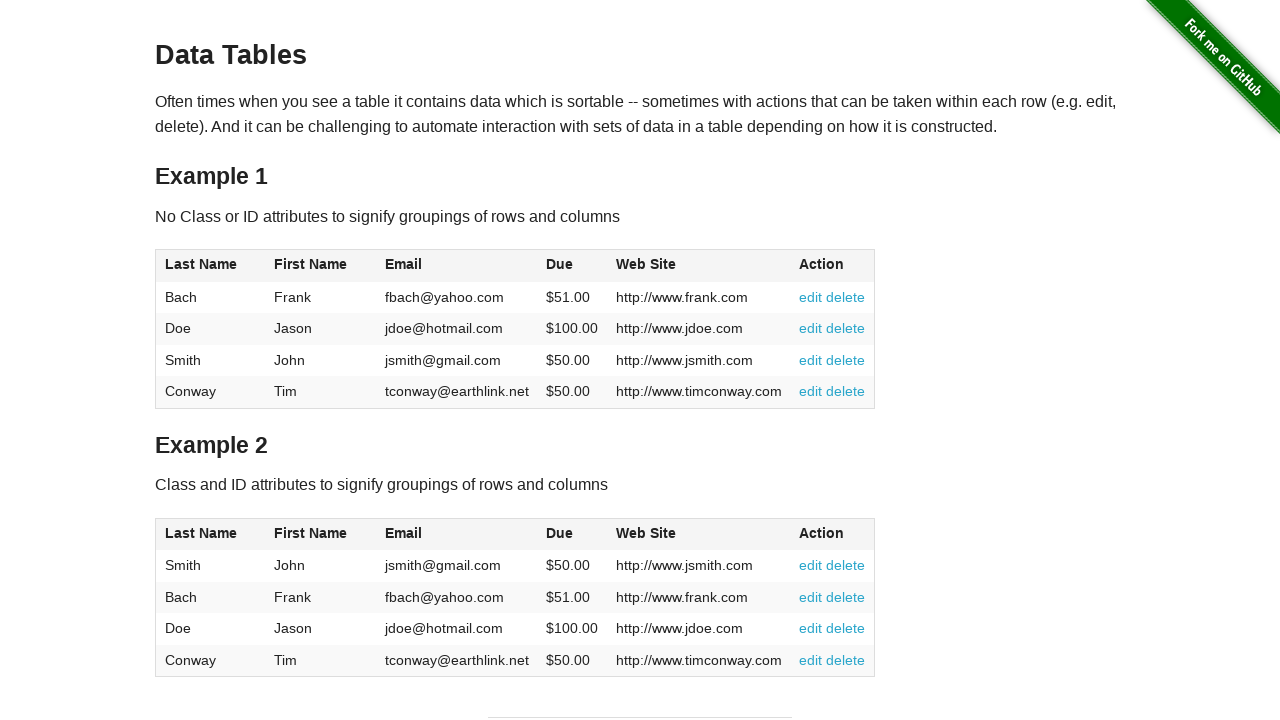

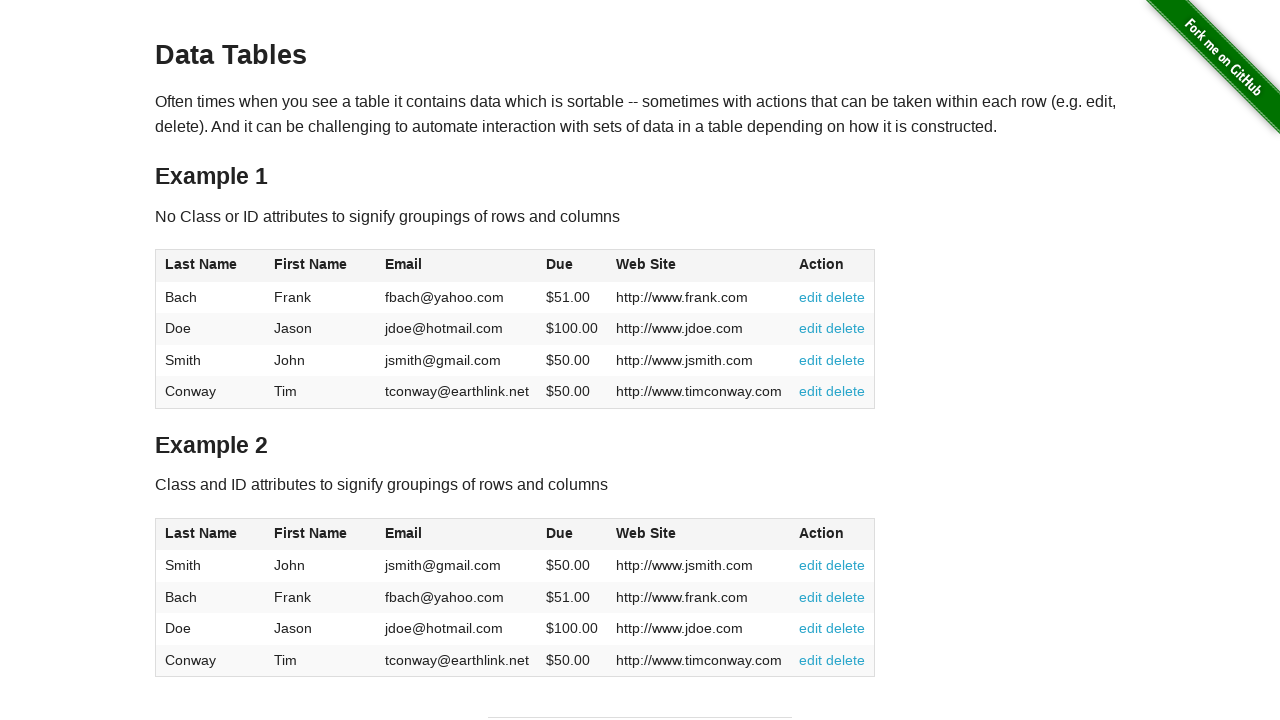